Navigates to an automation practice page and attempts to switch to an iframe element on the page

Starting URL: https://rahulshettyacademy.com/AutomationPractice/

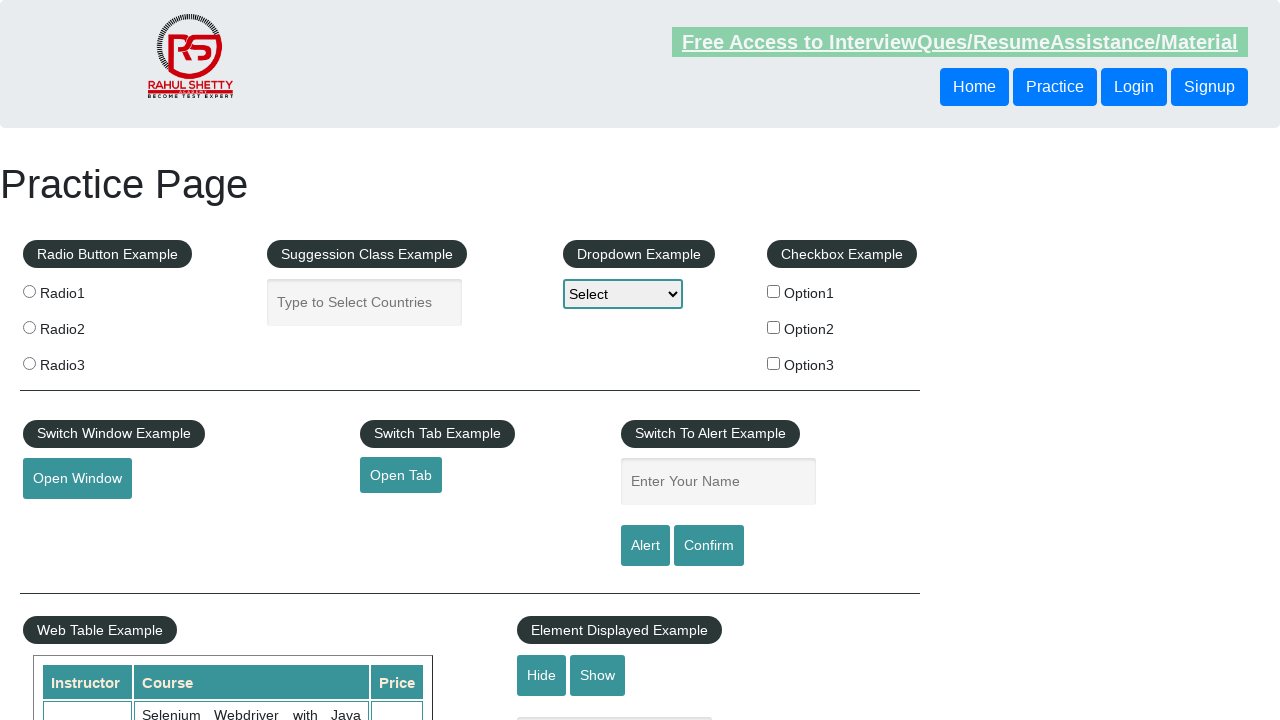

Waited for iframe element to be present on the page
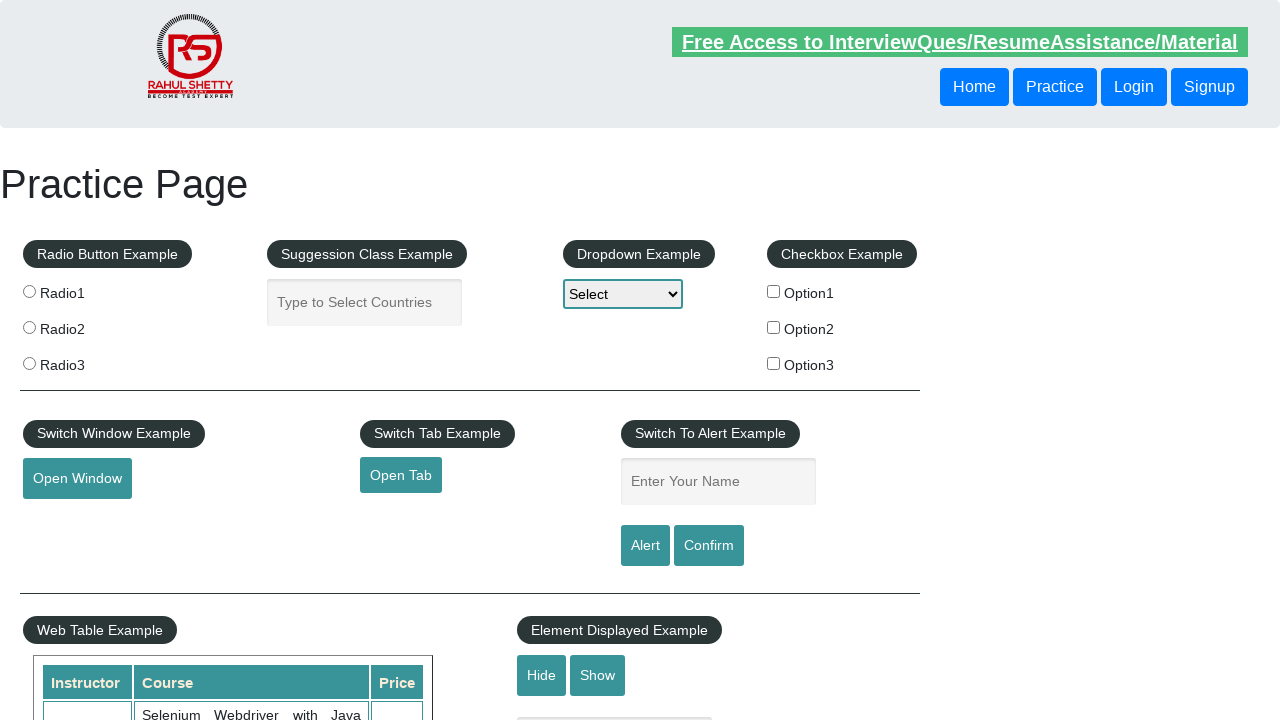

Located and selected the first iframe on the page
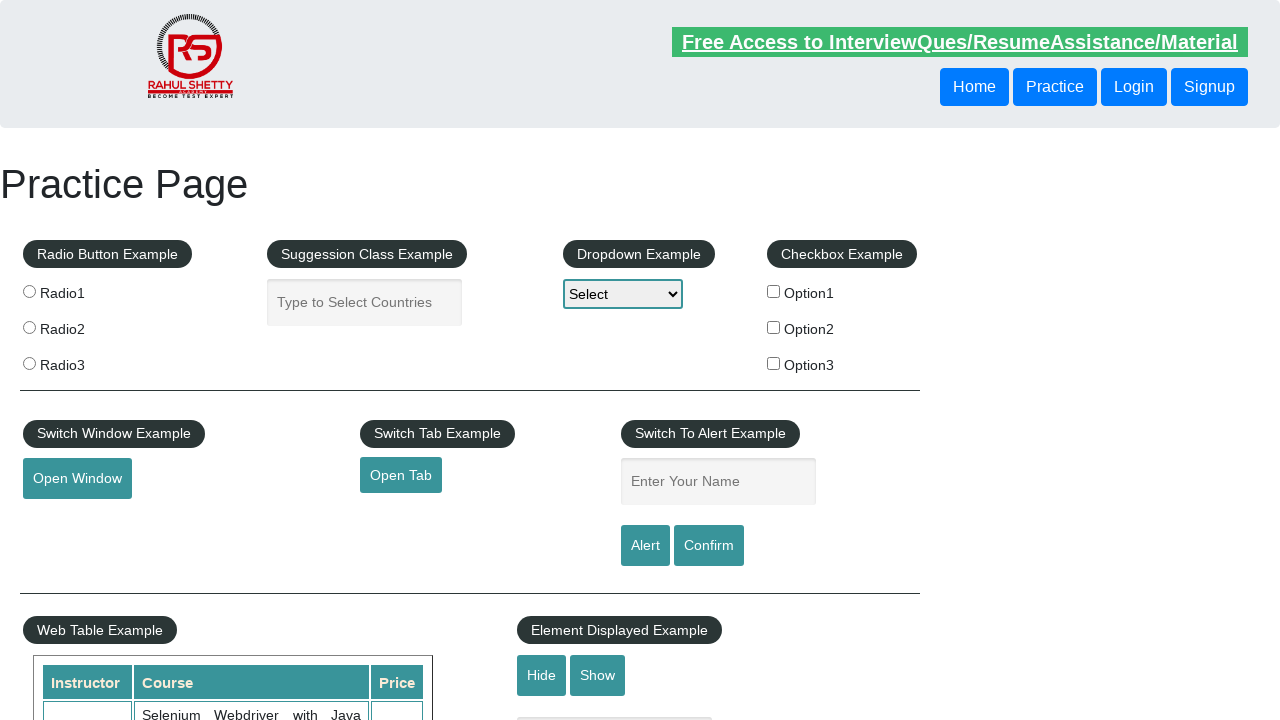

Waited for iframe content (body element) to be available
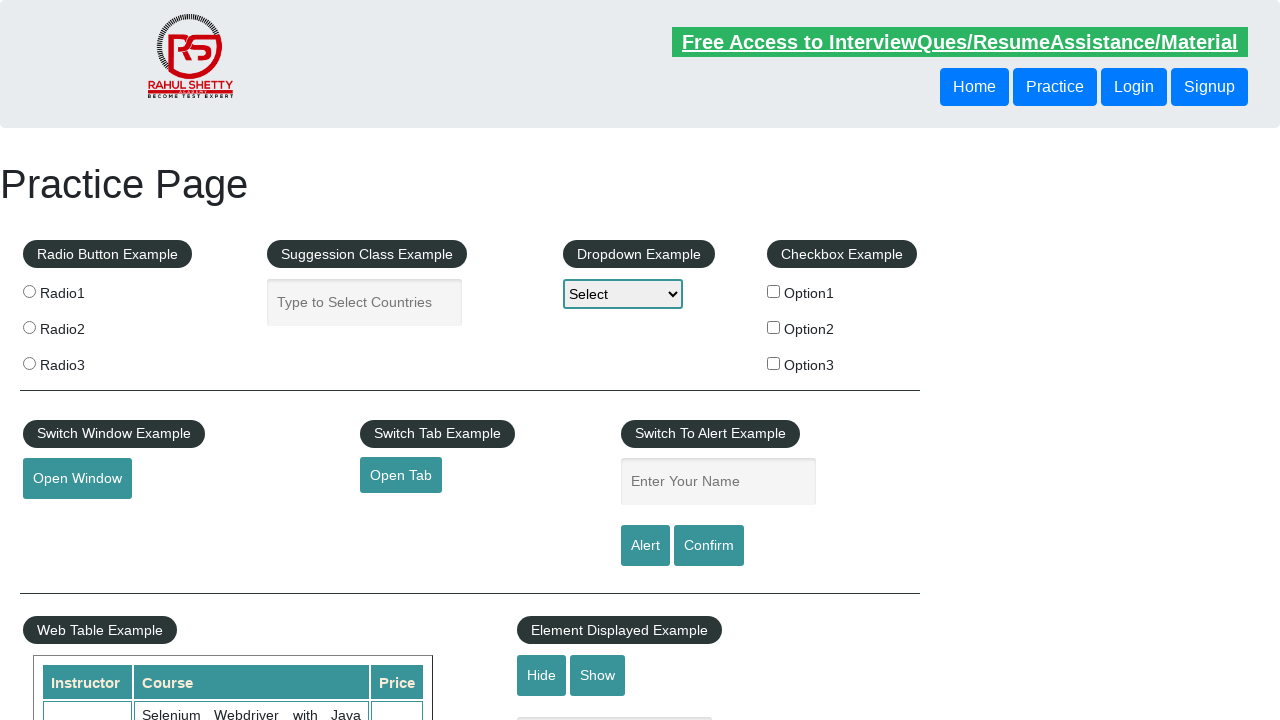

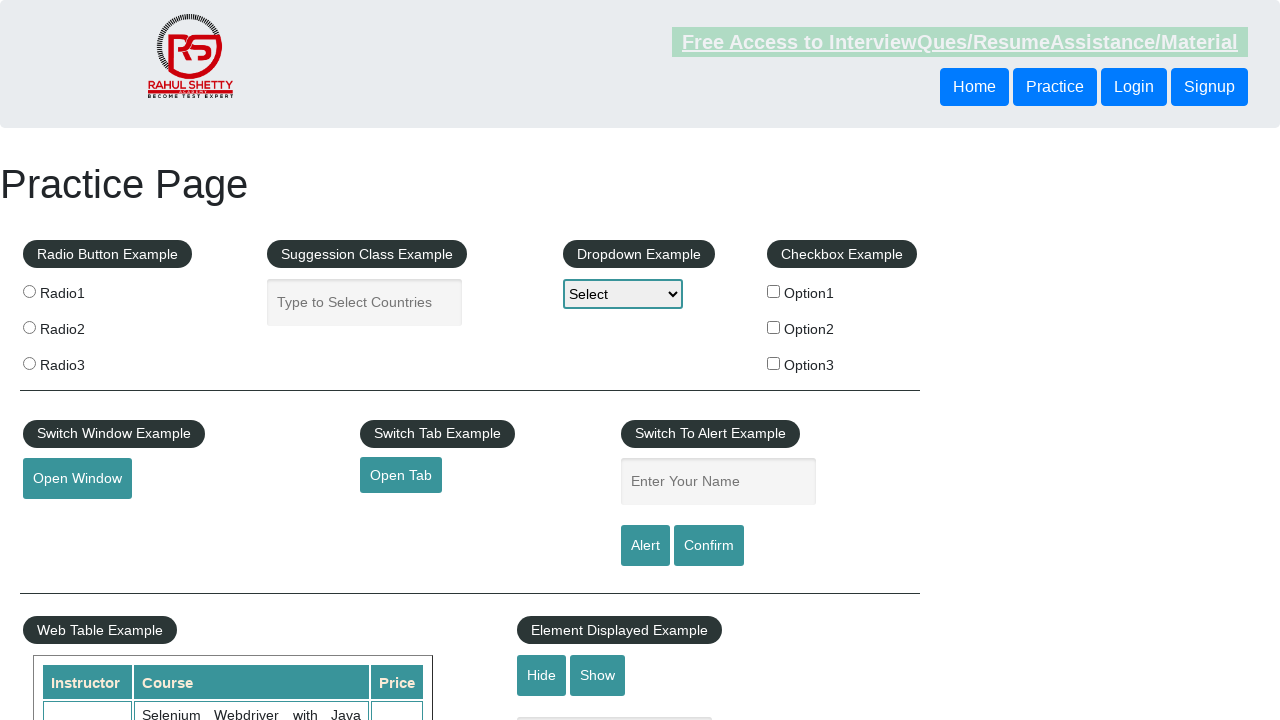